Tests displaying jQuery Growl notification messages on a page by injecting jQuery, jQuery Growl library, and its styles, then triggering various notification types (default, error, notice, warning).

Starting URL: http://the-internet.herokuapp.com/

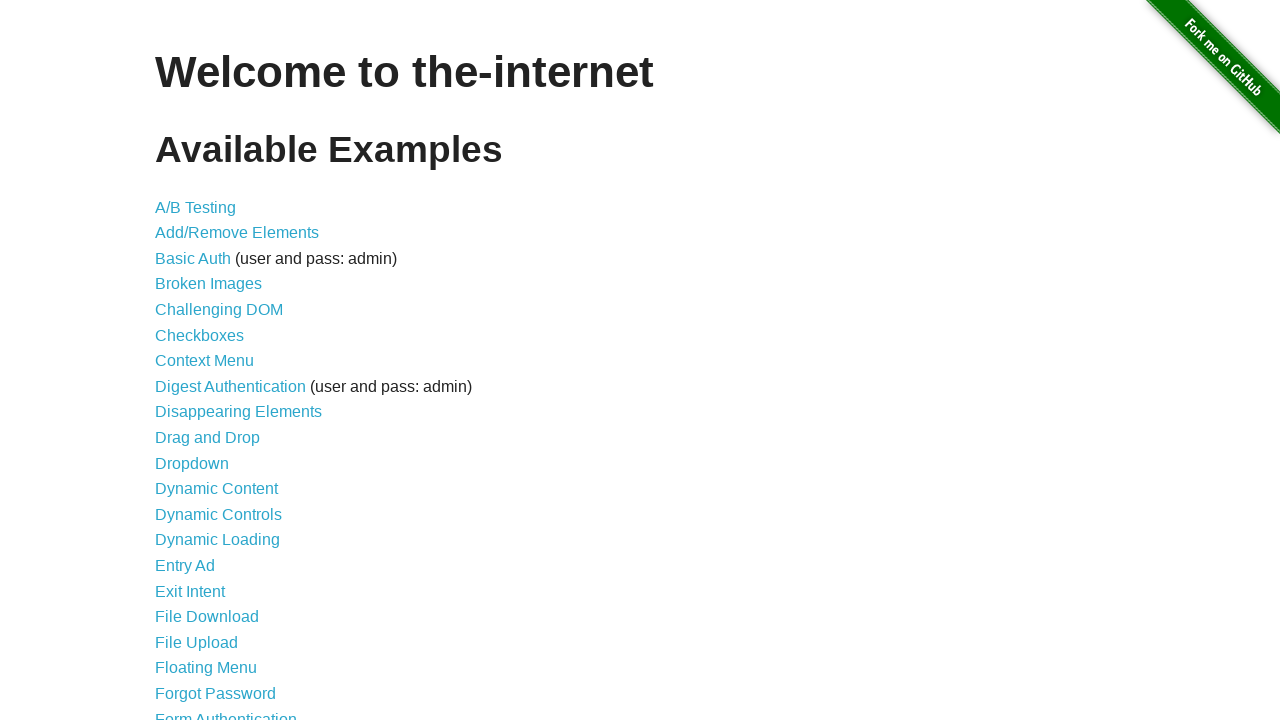

Injected jQuery library into page
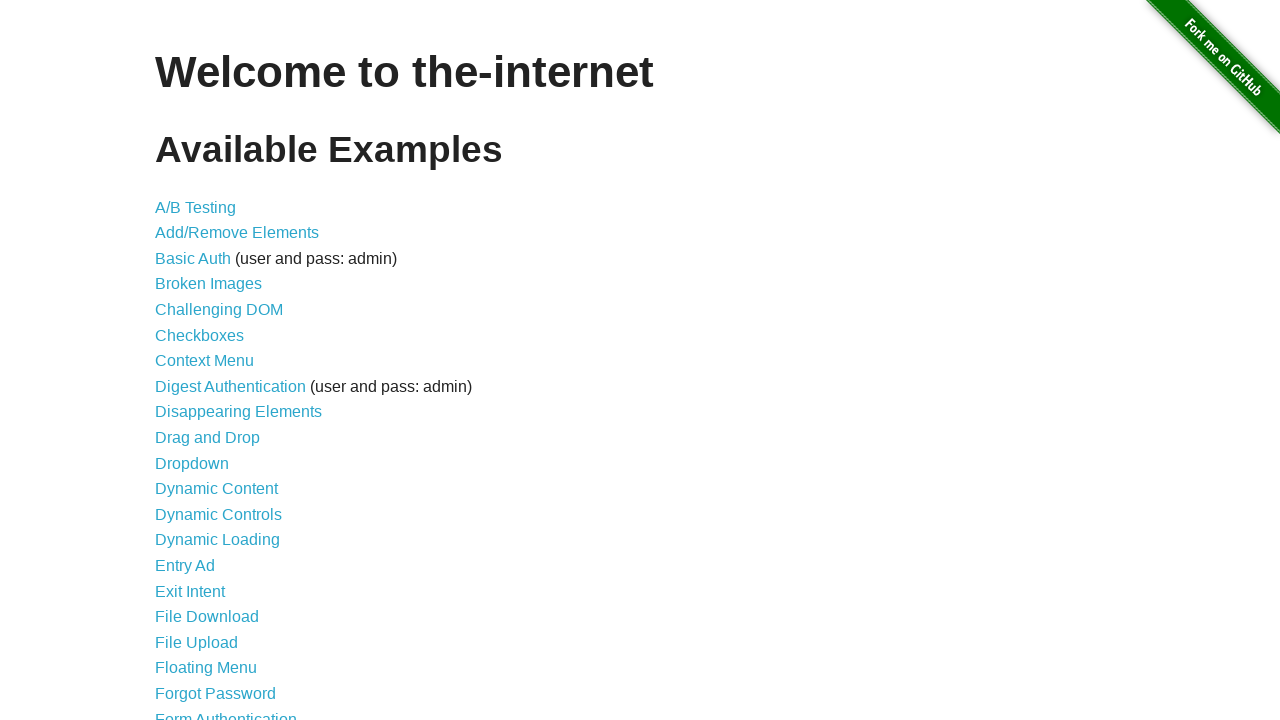

jQuery library loaded and ready
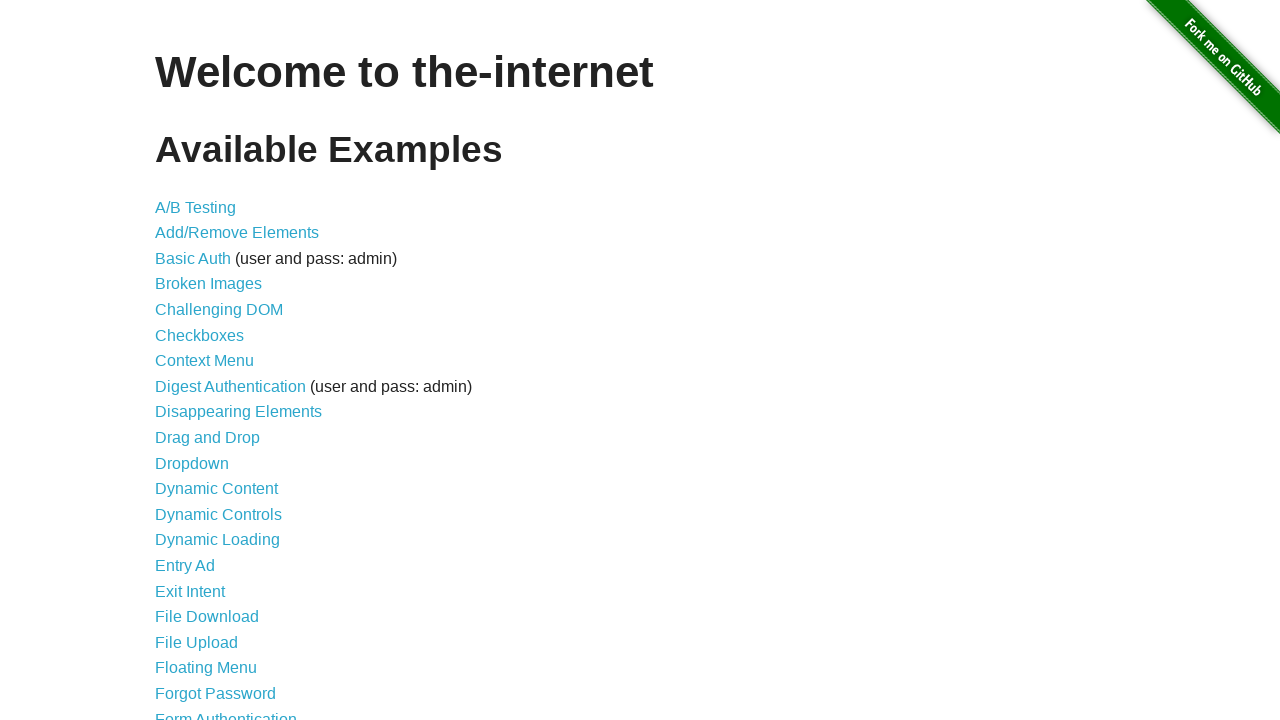

jQuery Growl library loaded via getScript
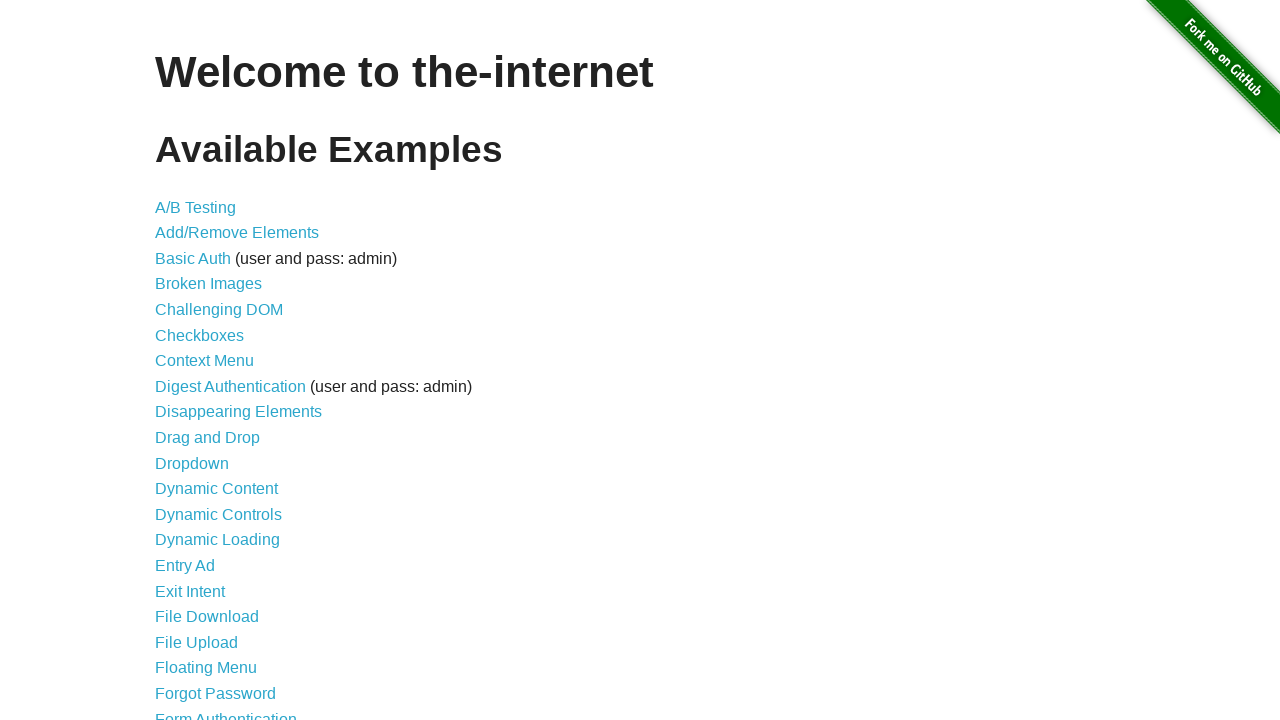

jQuery Growl CSS styles added to page head
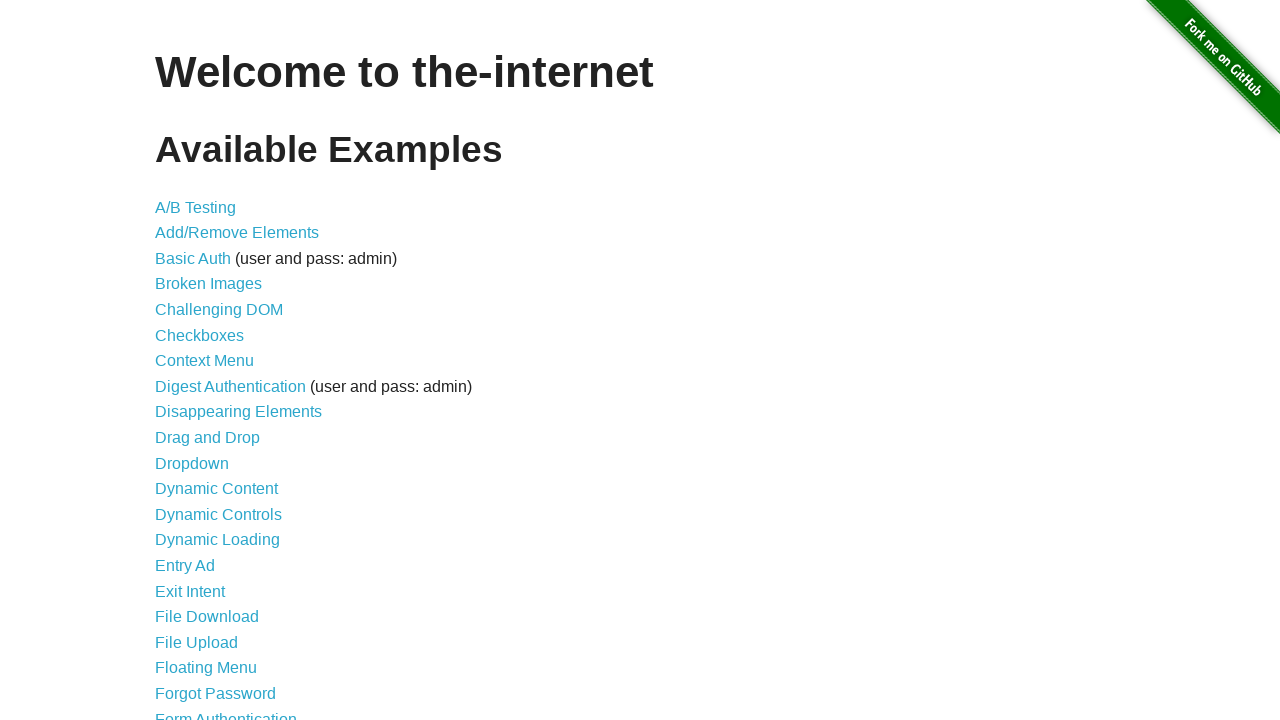

jQuery Growl function is available
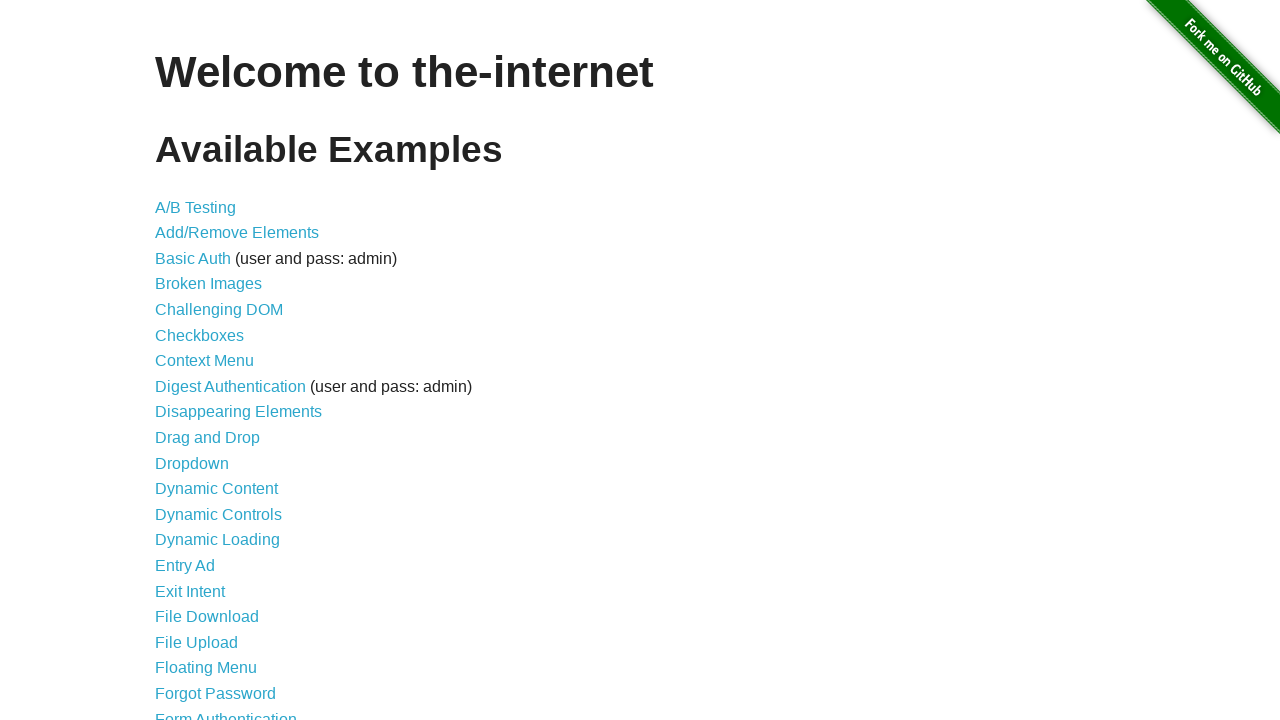

Displayed default Growl notification with title 'GET' and message '/'
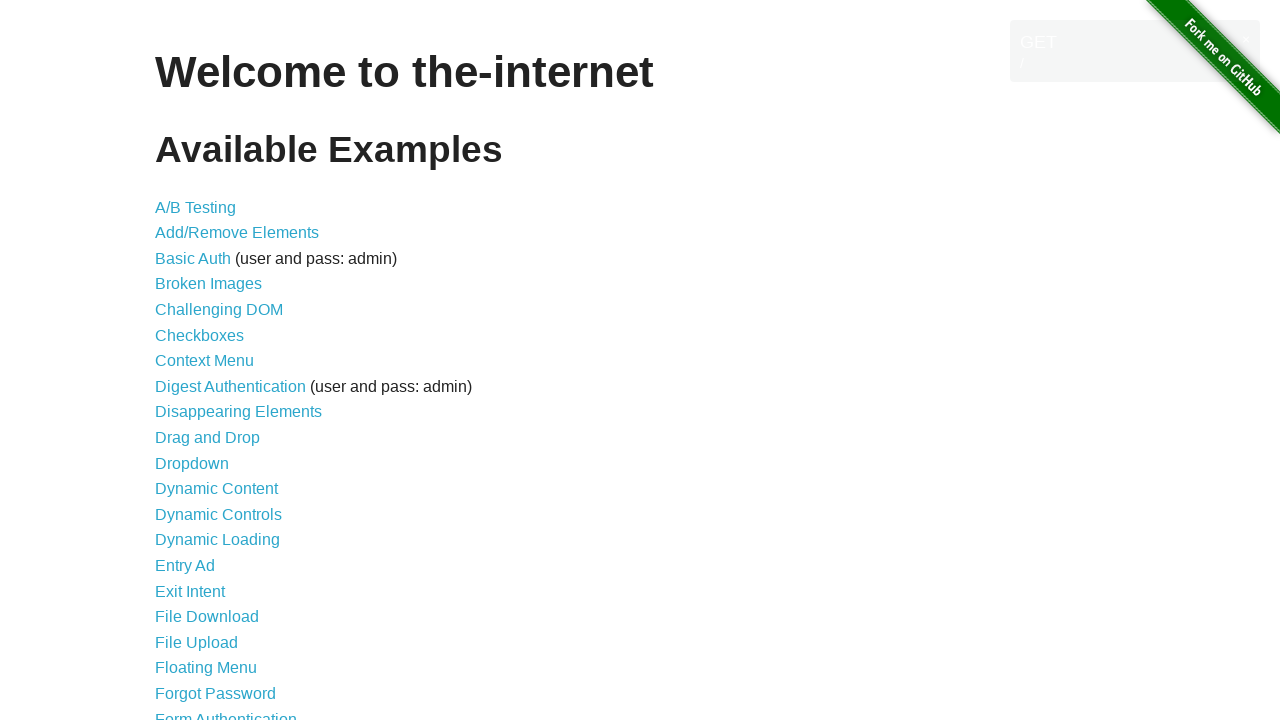

Displayed error Growl notification
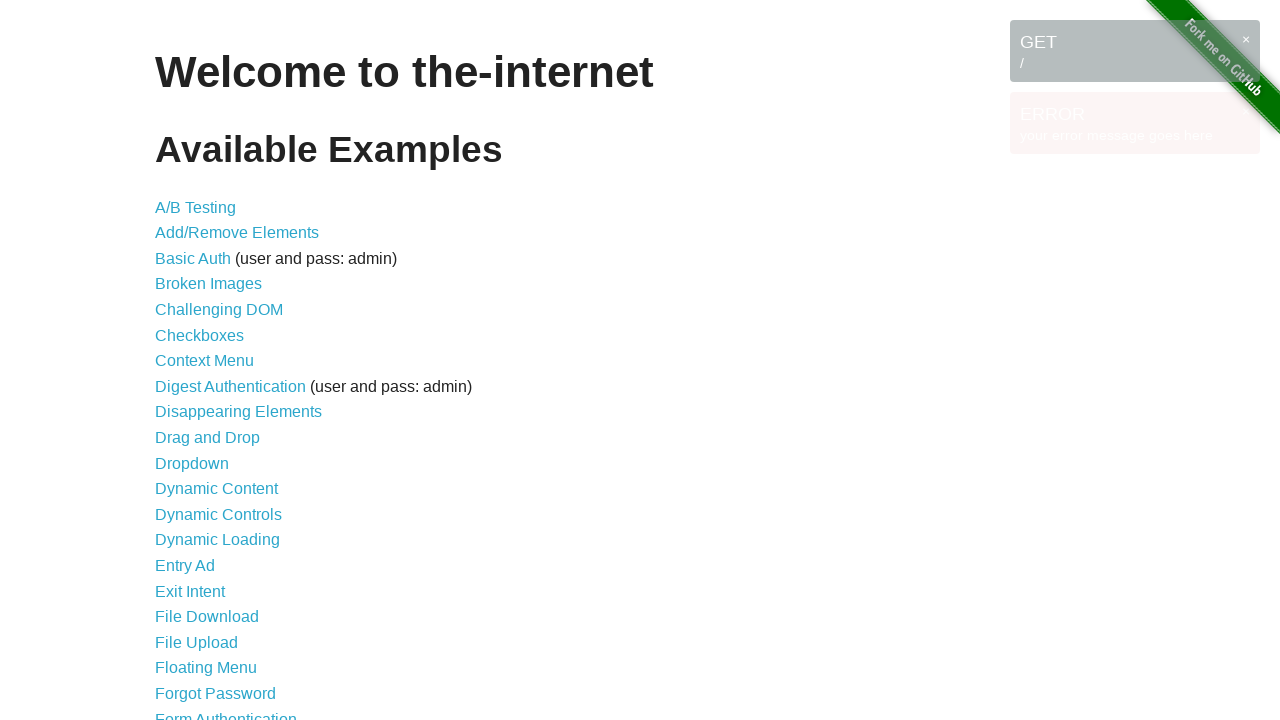

Displayed notice Growl notification
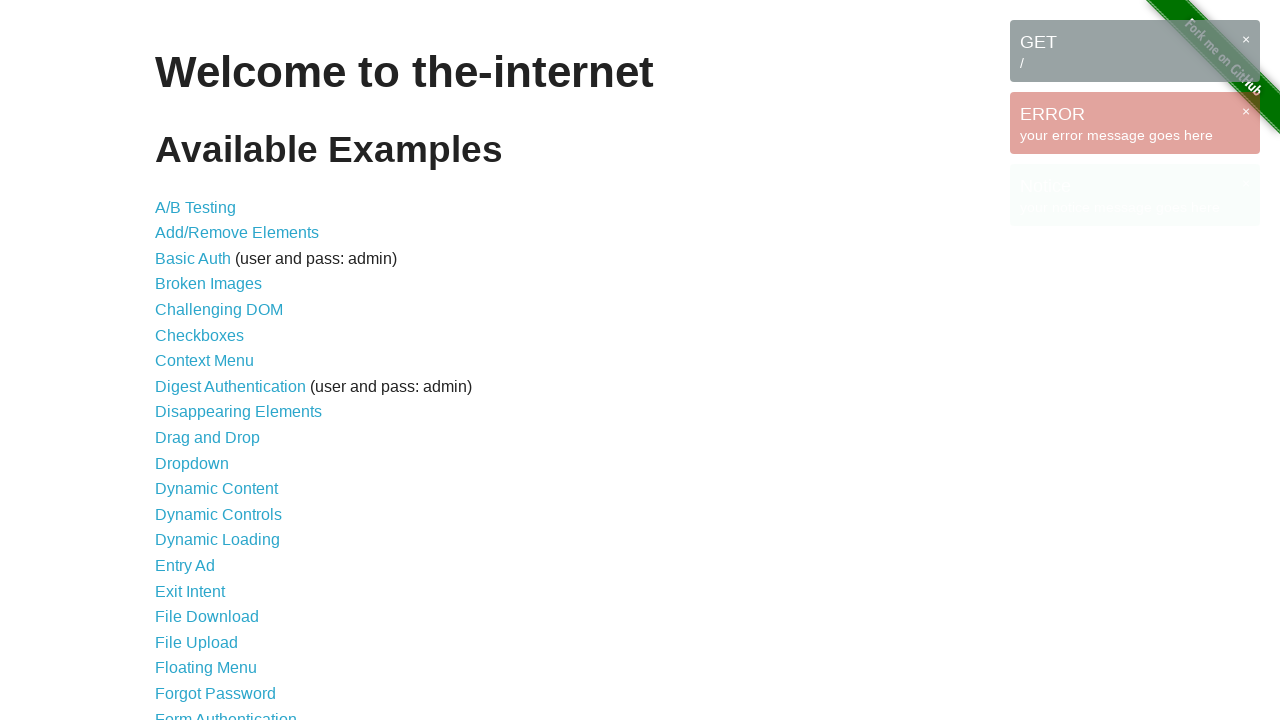

Displayed warning Growl notification
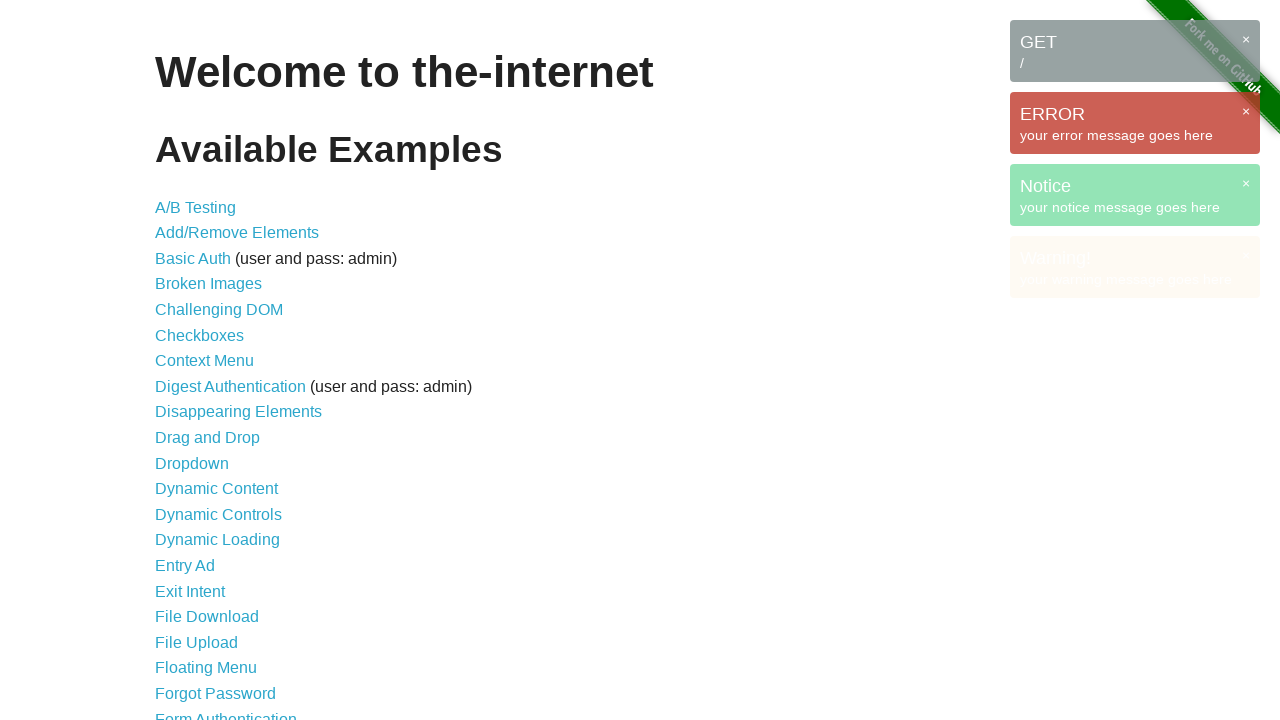

All Growl notification messages are visible on the page
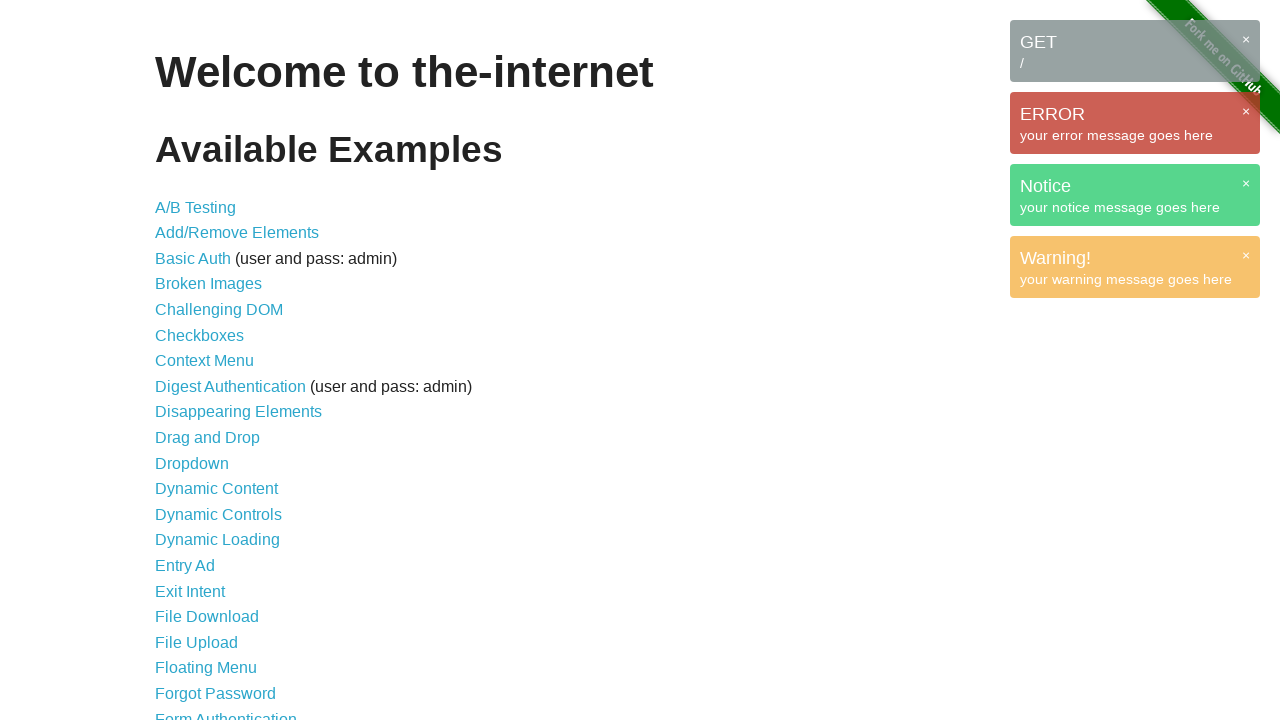

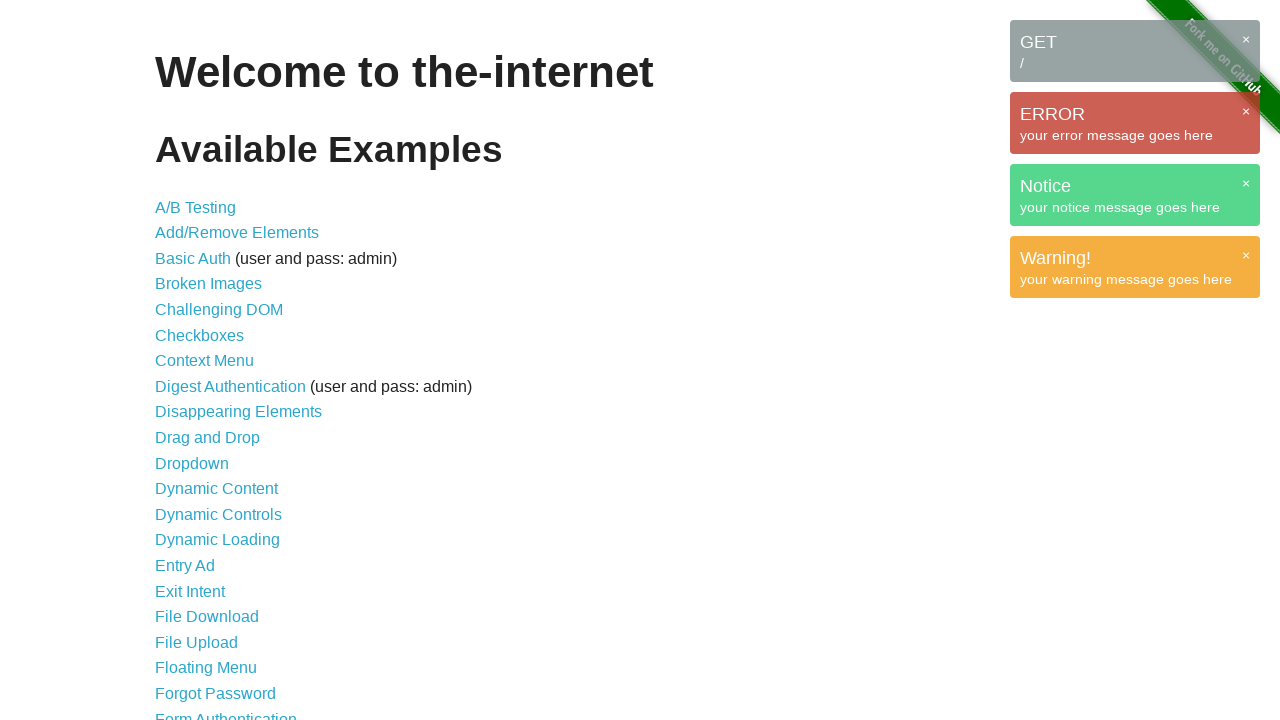